Tests window handling functionality by opening a new window, switching to it, closing it, and returning to the parent window

Starting URL: https://www.hyrtutorials.com/p/window-handles-practice.html

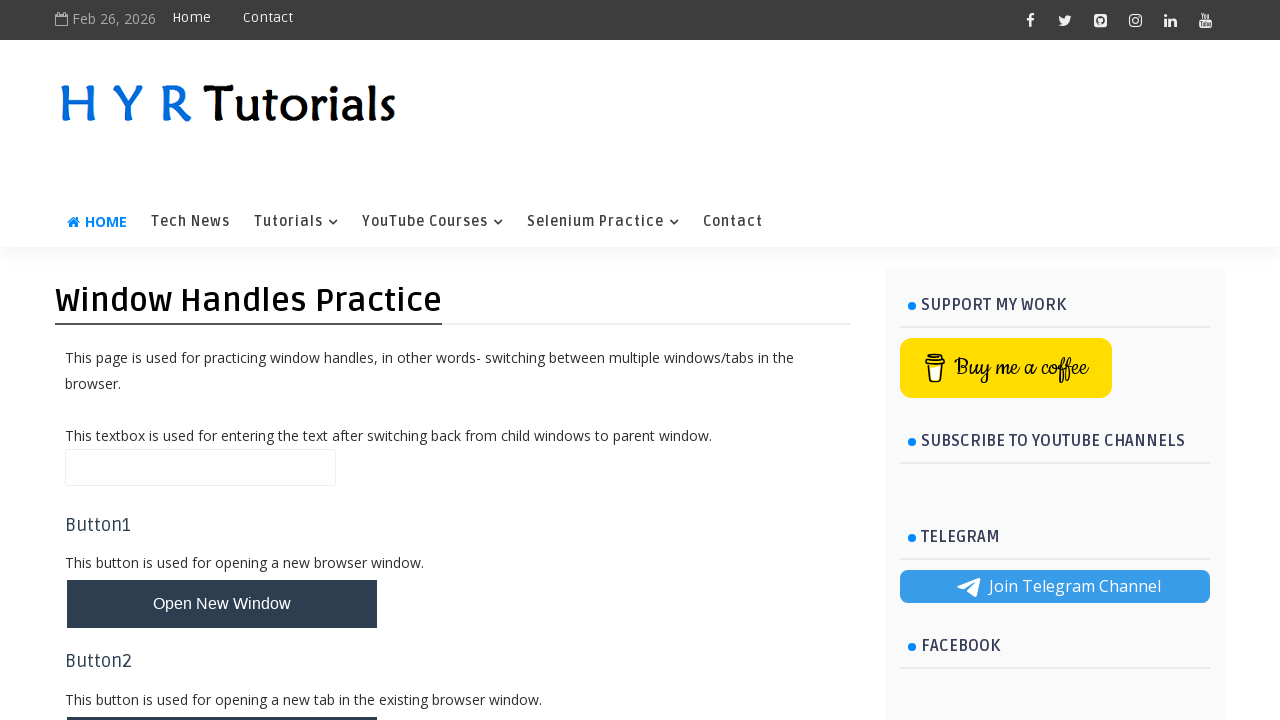

Clicked button to open new window at (222, 604) on #newWindowBtn
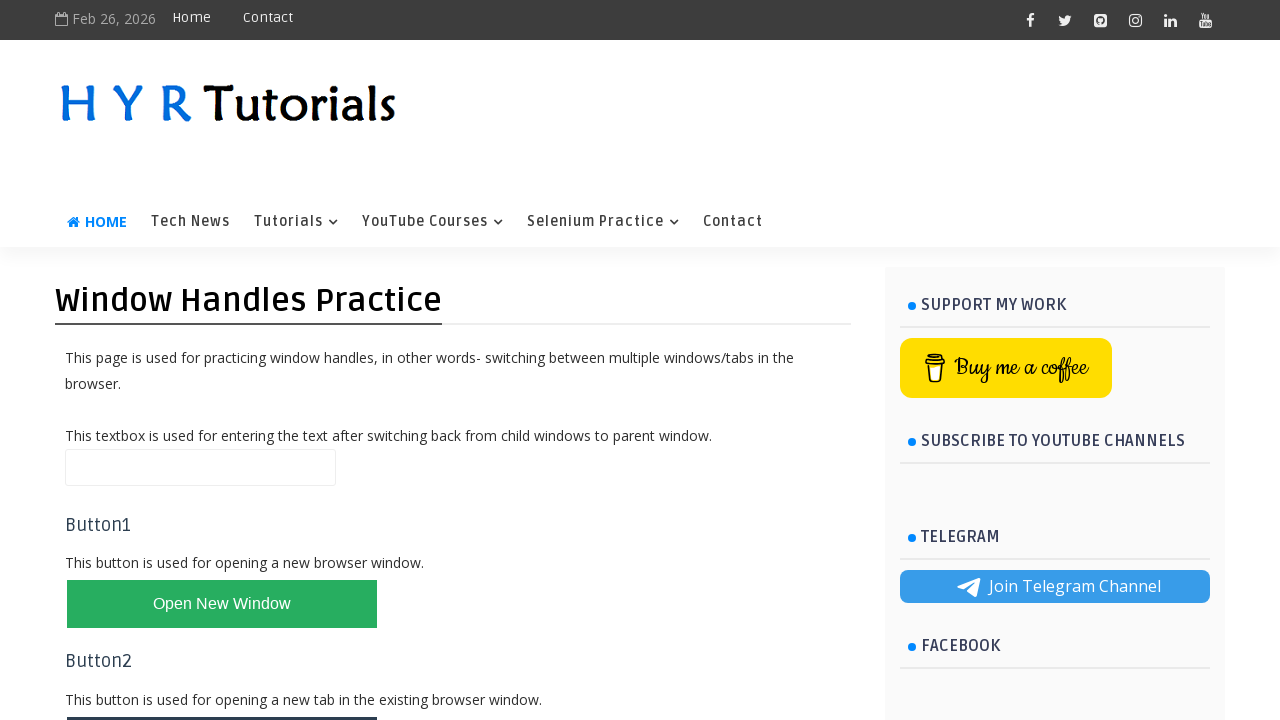

New window opened and captured
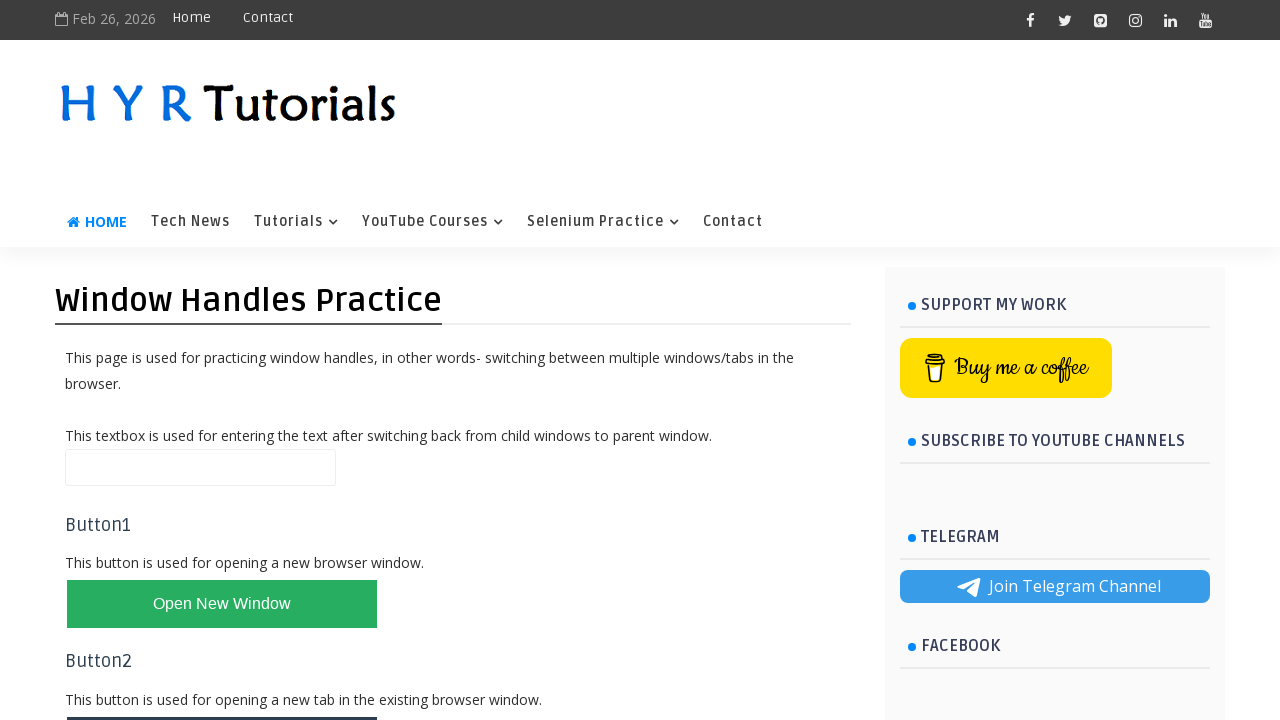

Closed the new window
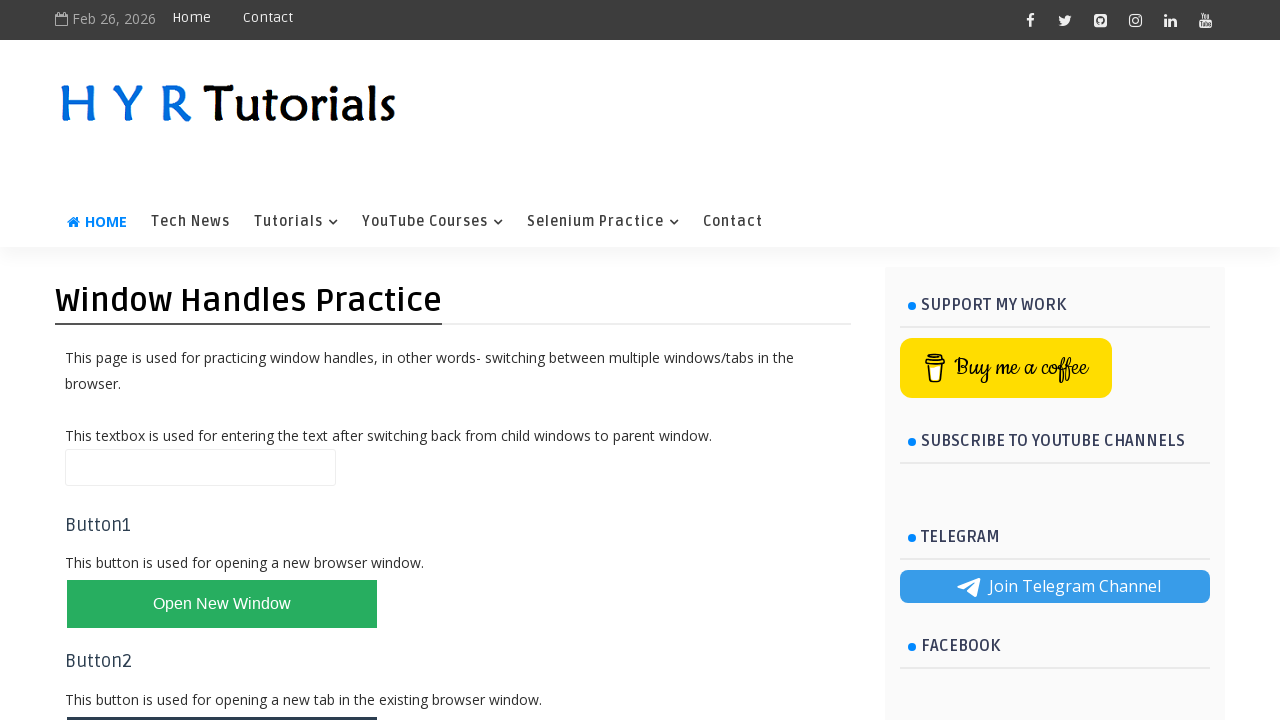

Parent window remains active after new window closure
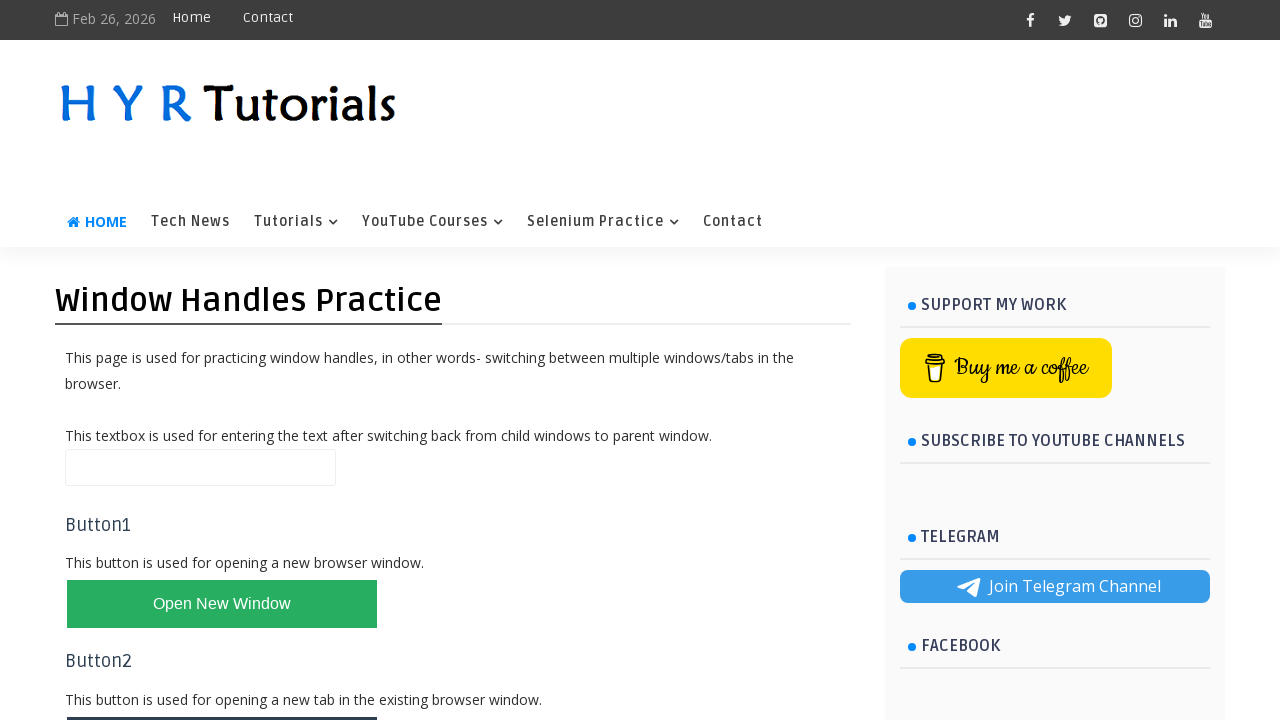

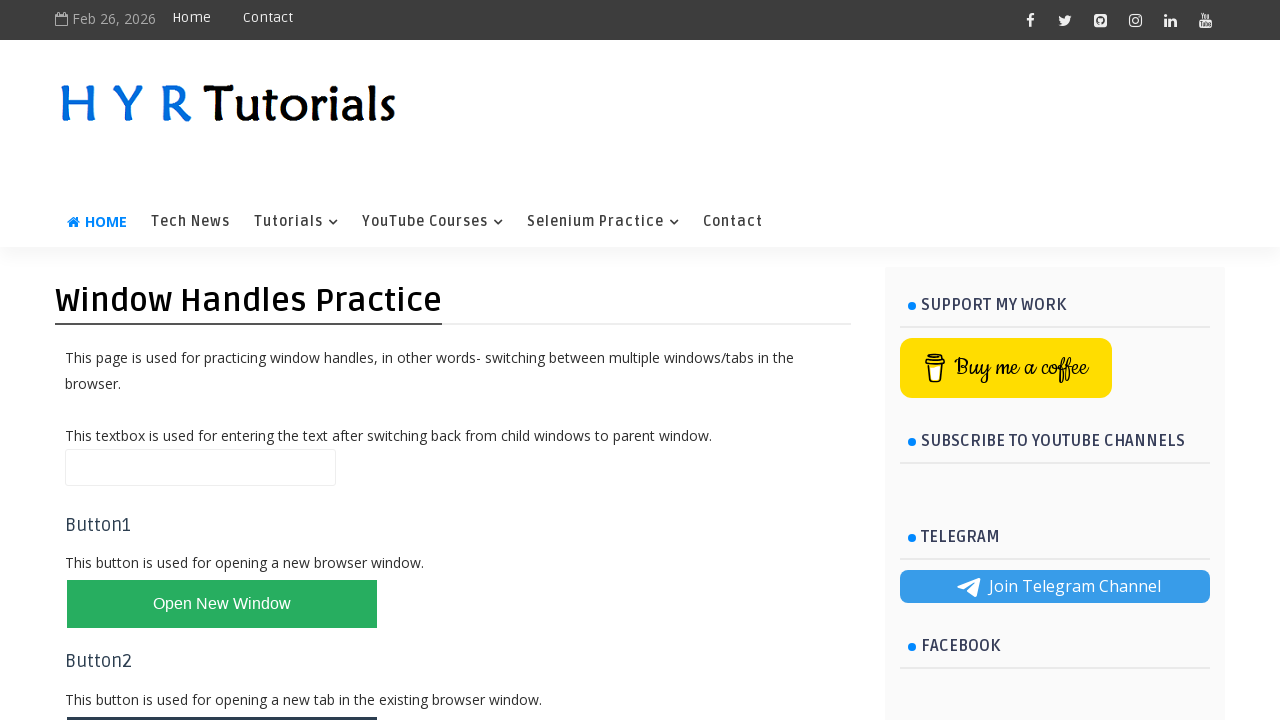